Tests dropdown selection functionality by selecting options using different methods: by visible text, by value, and by index.

Starting URL: https://the-internet.herokuapp.com/dropdown

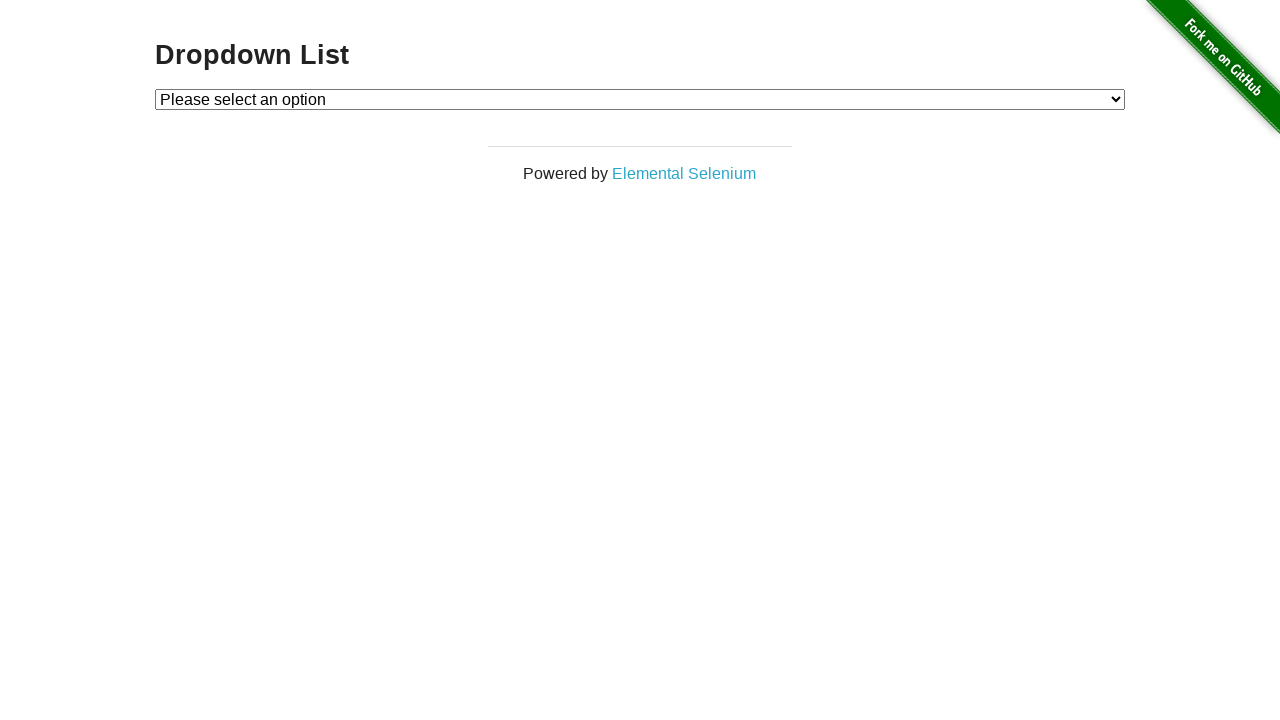

Selected 'Option 2' from dropdown by visible text on #dropdown
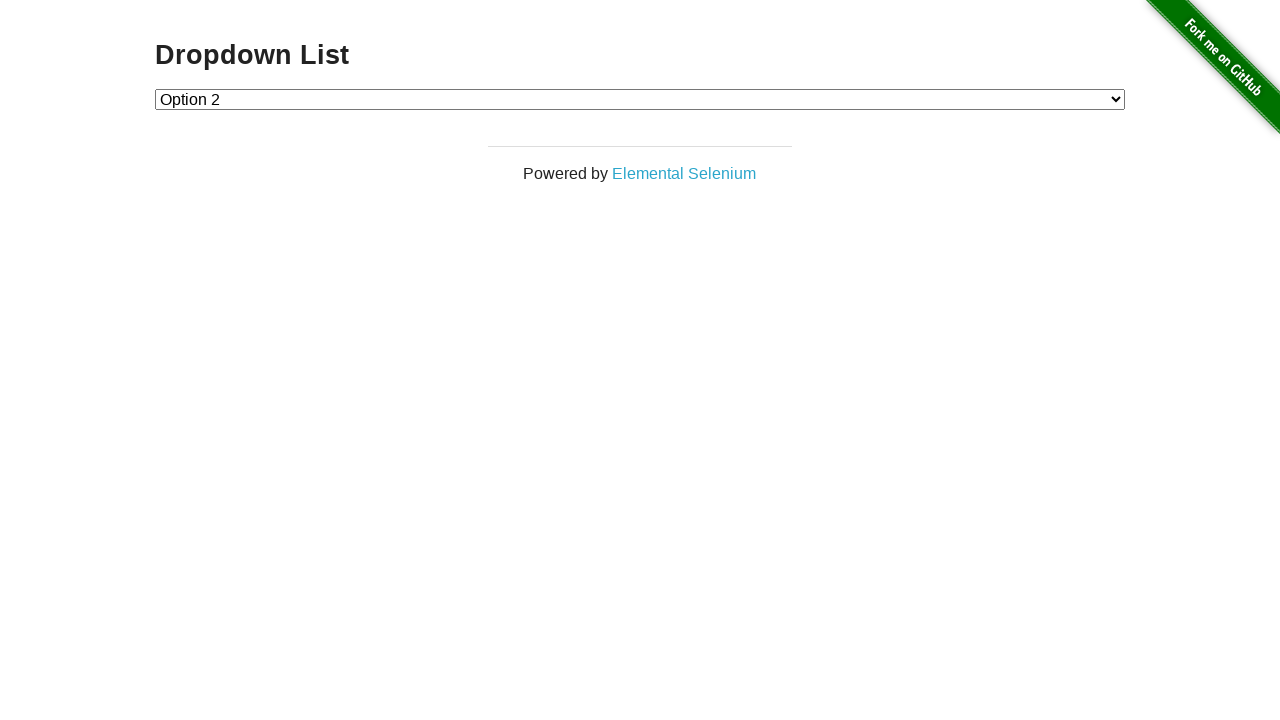

Selected option with value '1' (Option 1) from dropdown on #dropdown
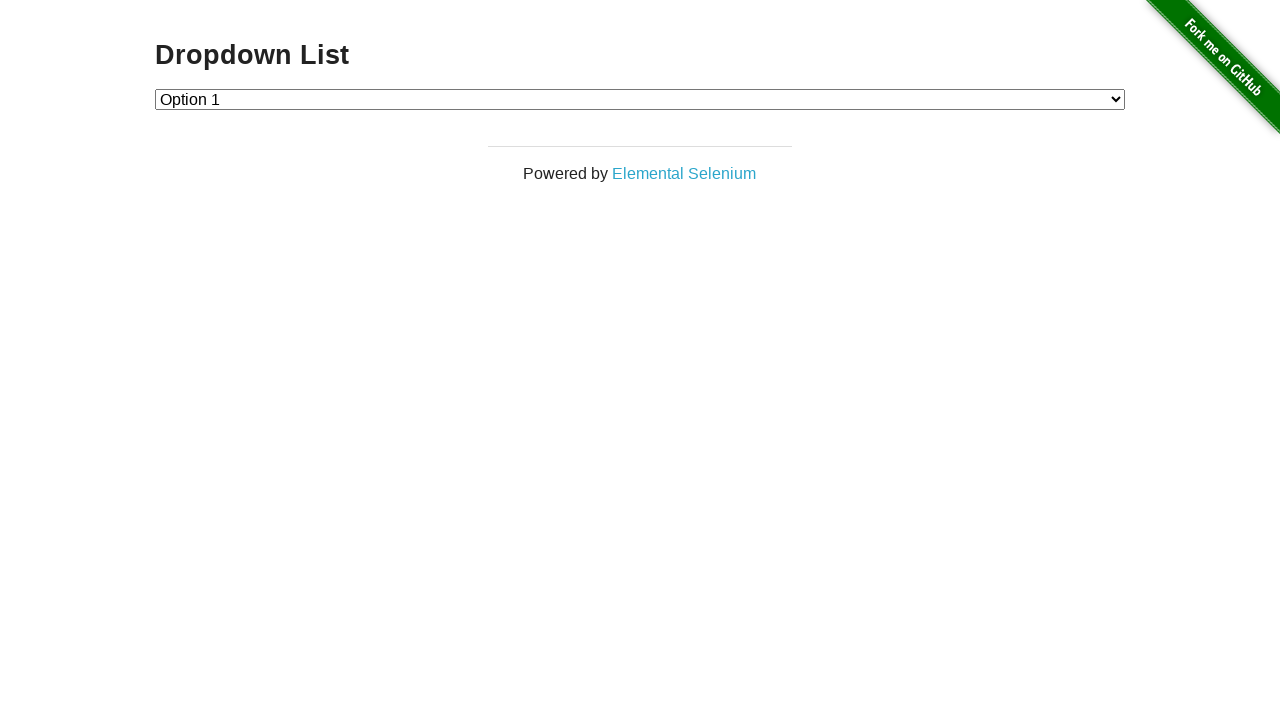

Selected option by index 1 from dropdown on #dropdown
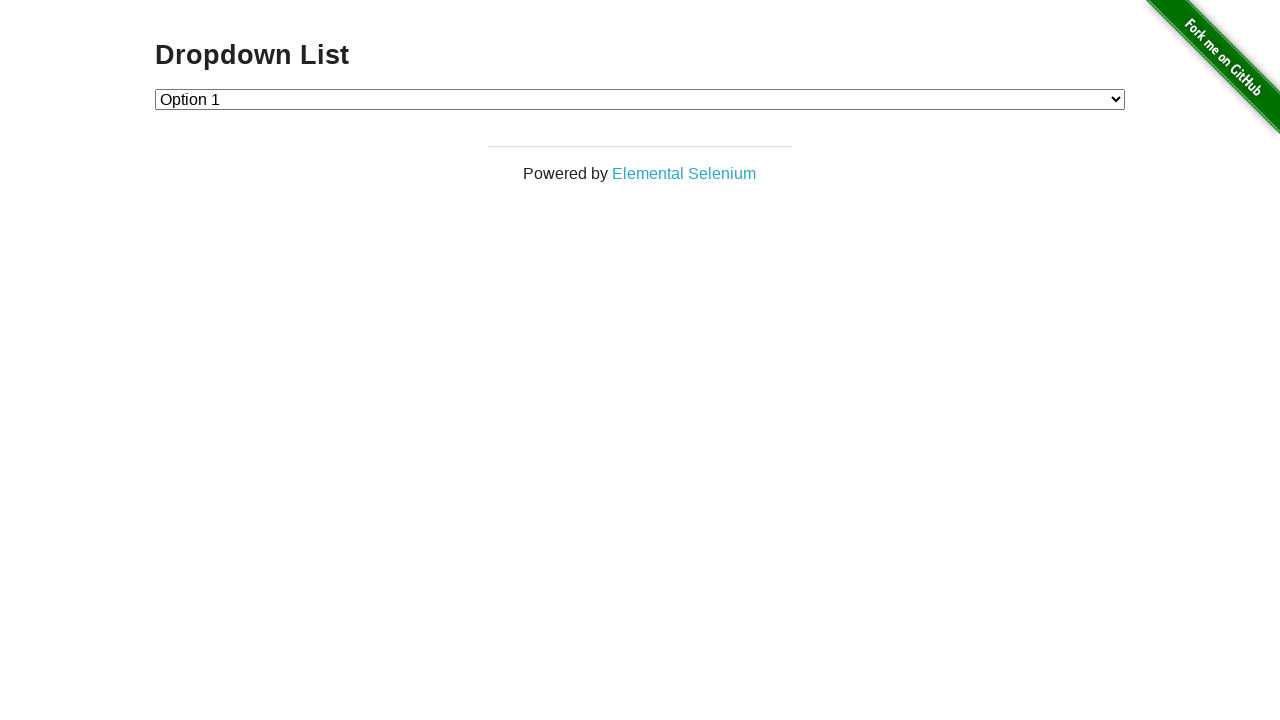

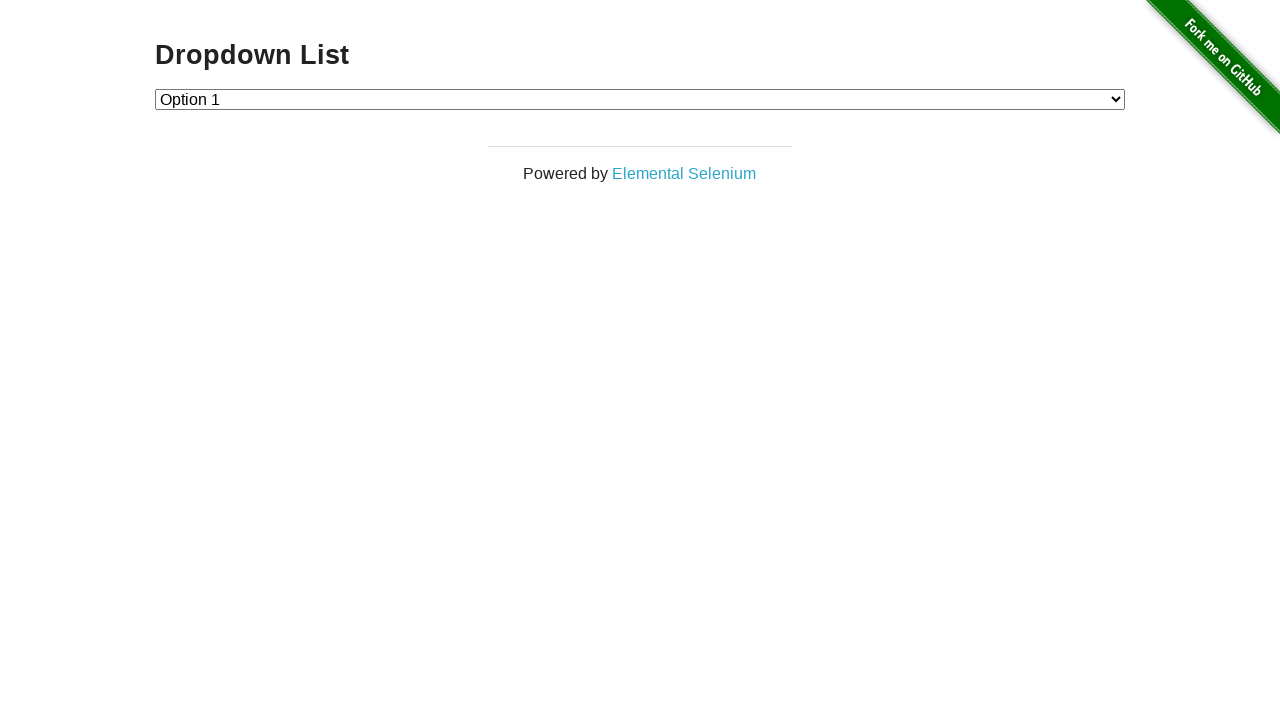